Tests multi-window functionality by opening different sections of a website in tabs and windows, verifying navigation between them

Starting URL: https://www.testotomasyonu.com

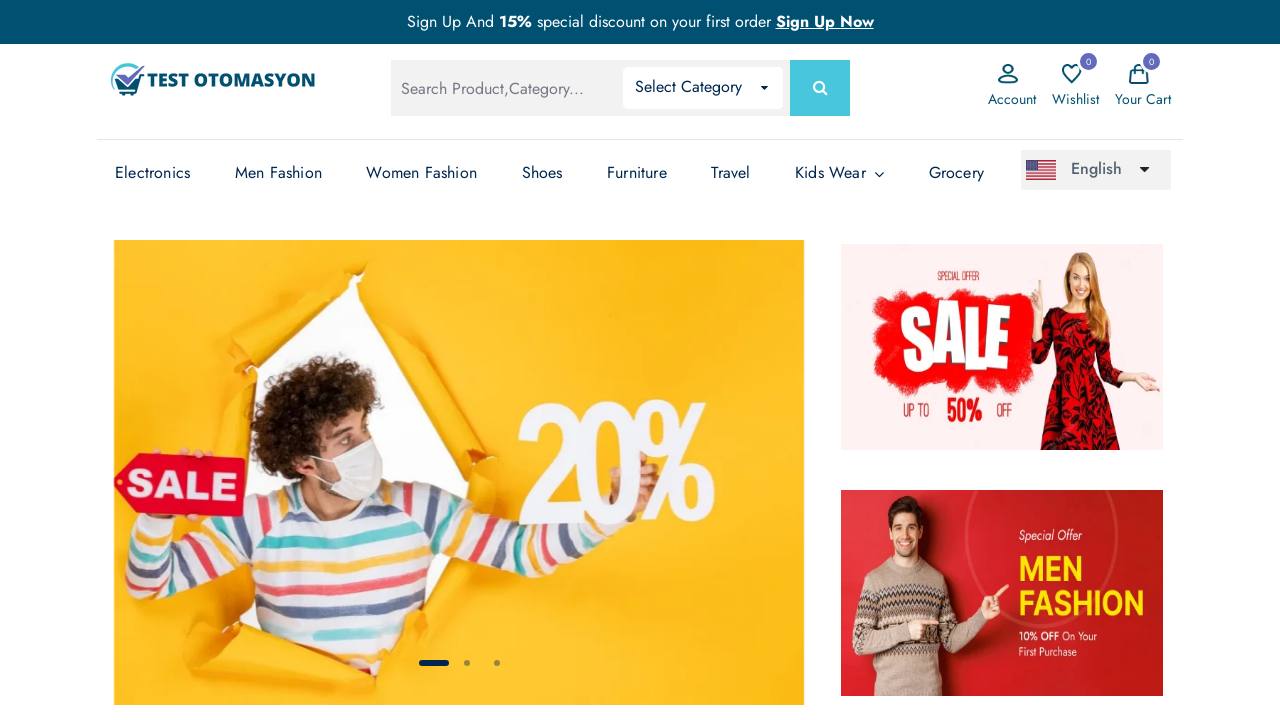

Verified initial URL contains 'testotomasyonu'
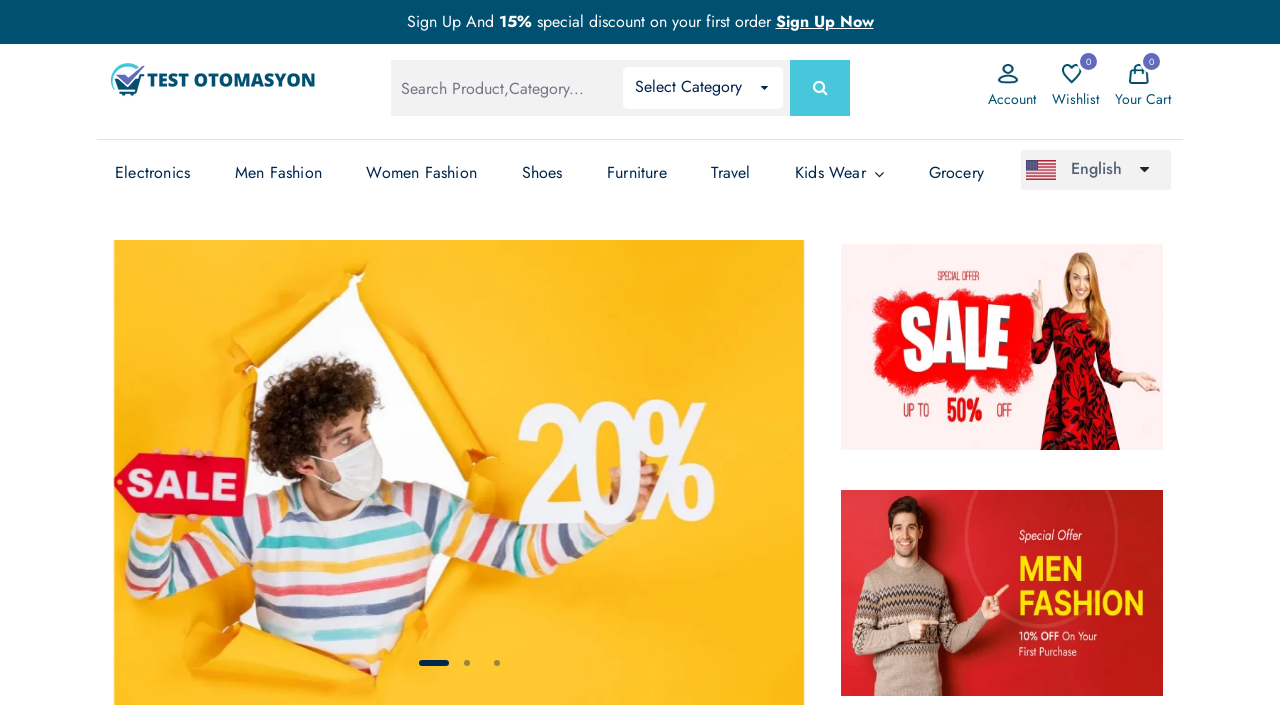

Stored main page reference
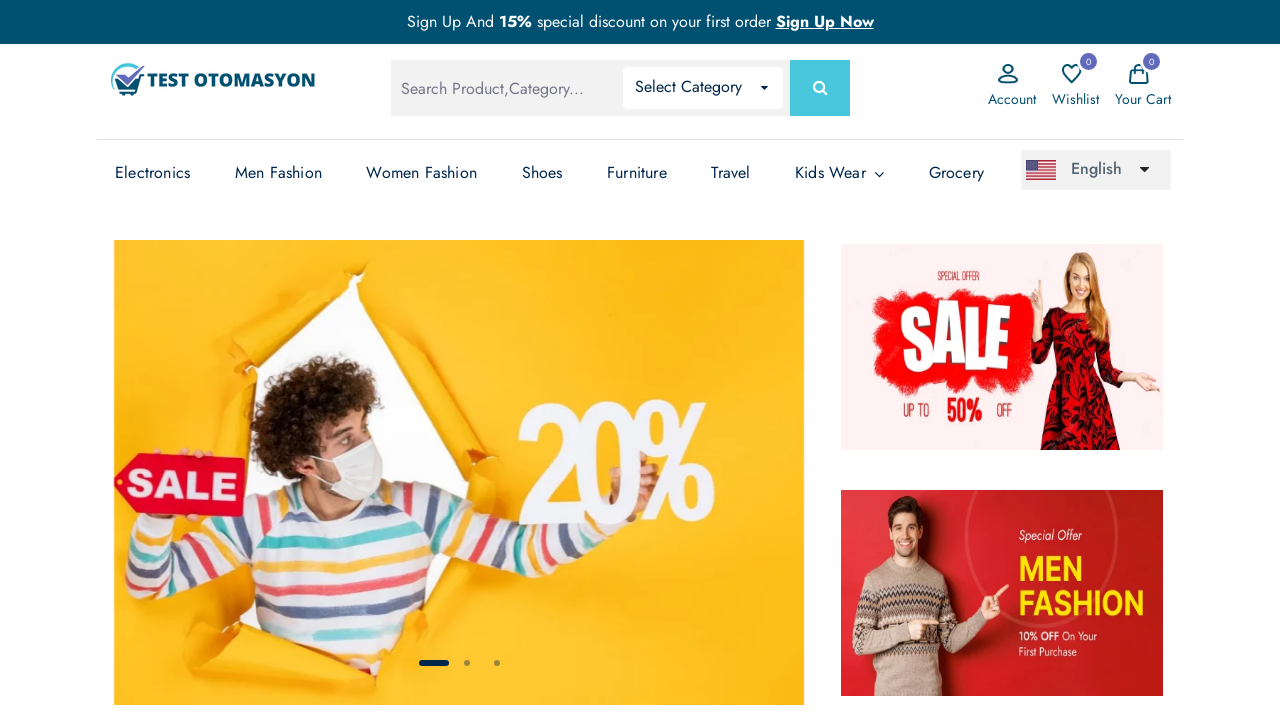

Created new page for Electronics section
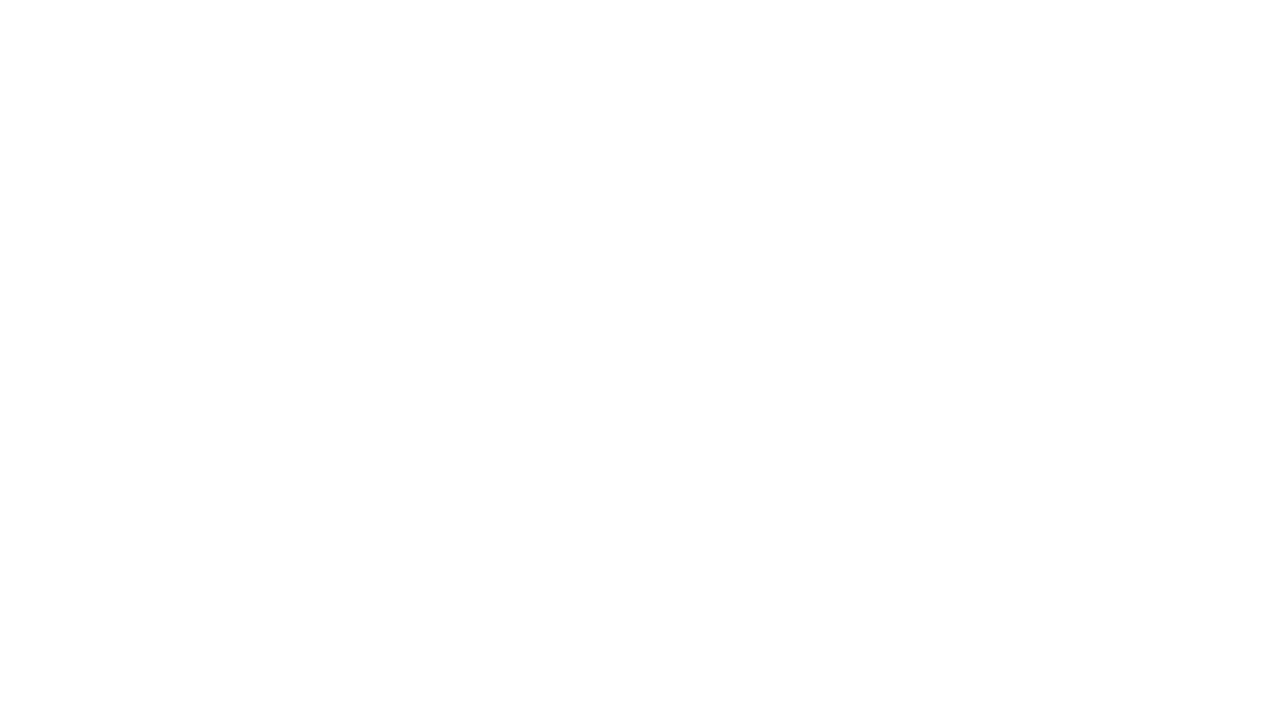

Navigated Electronics page to testotomasyonu.com
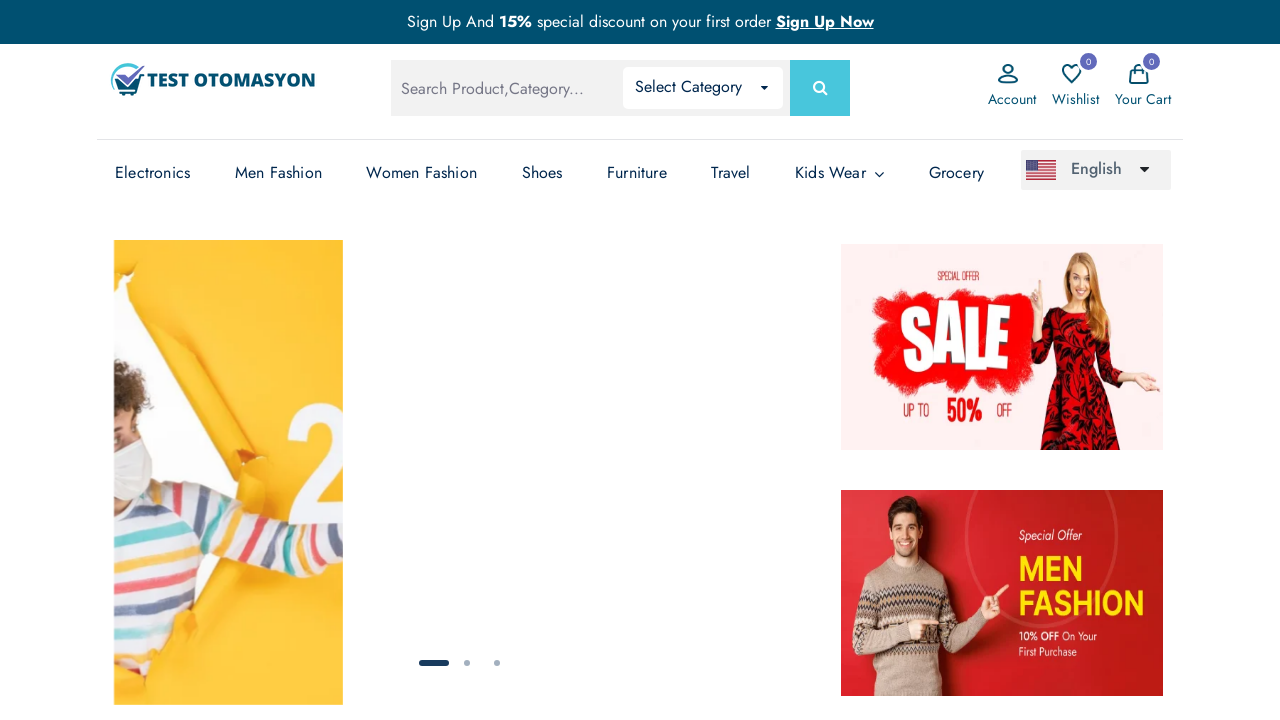

Clicked Electronics link on the page at (153, 173) on (//a[text()='Electronics'])[3]
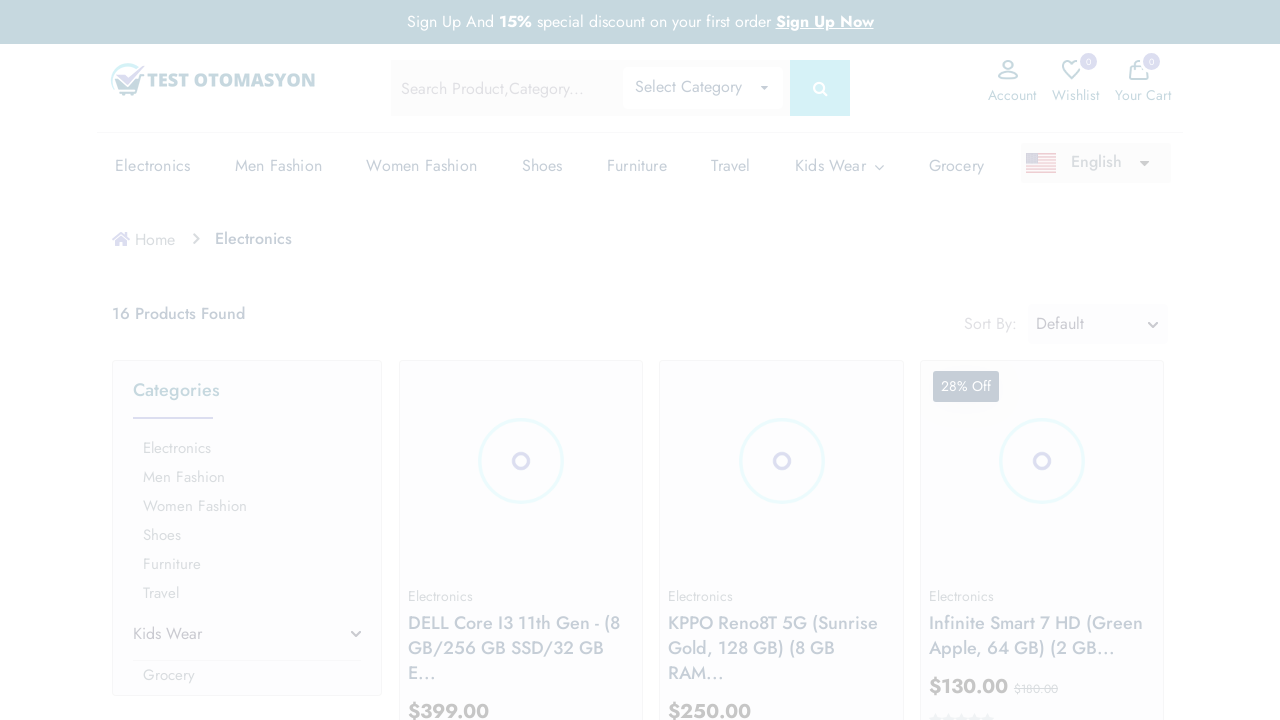

Verified Electronics page title contains 'Electronics'
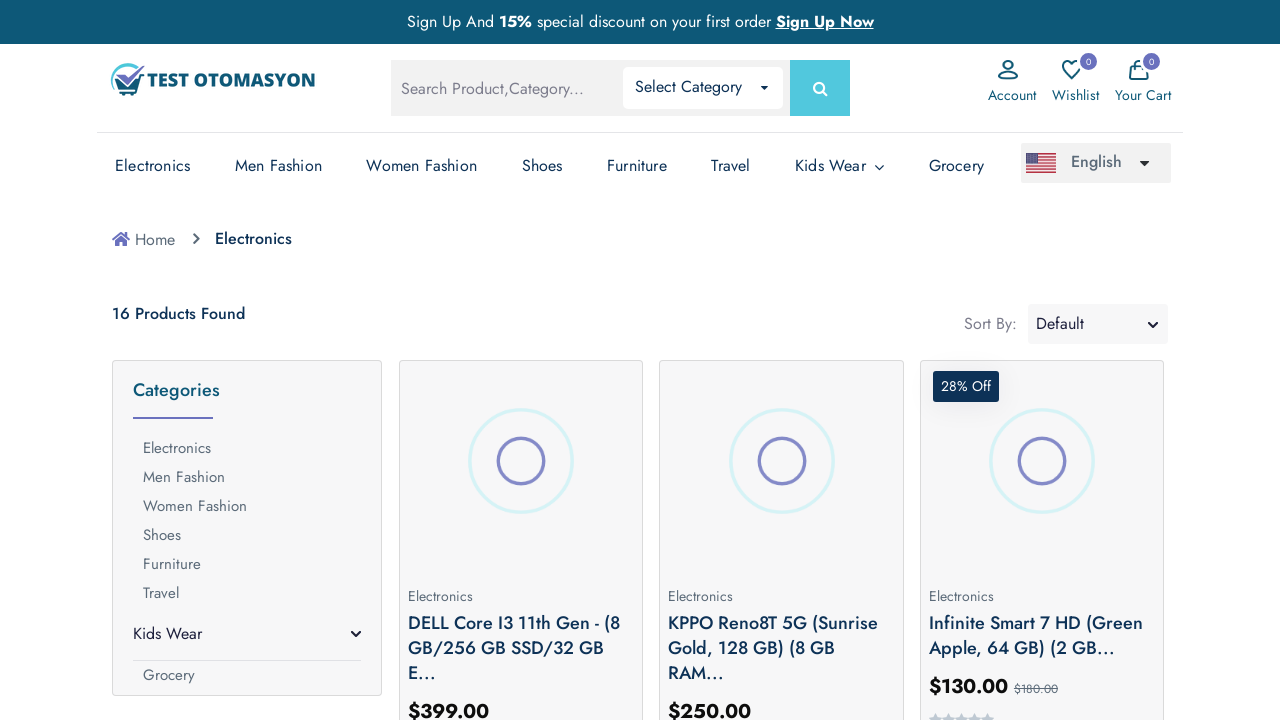

Created new page for Men Fashion section
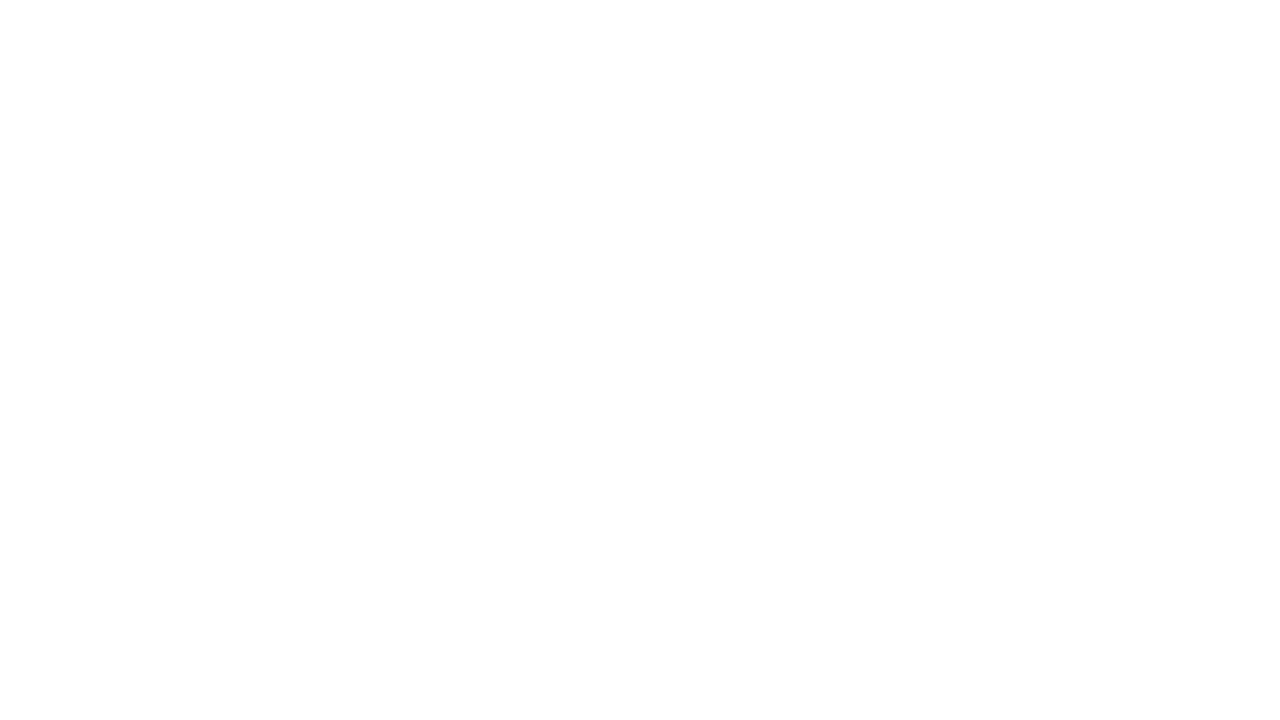

Navigated Men Fashion page to testotomasyonu.com
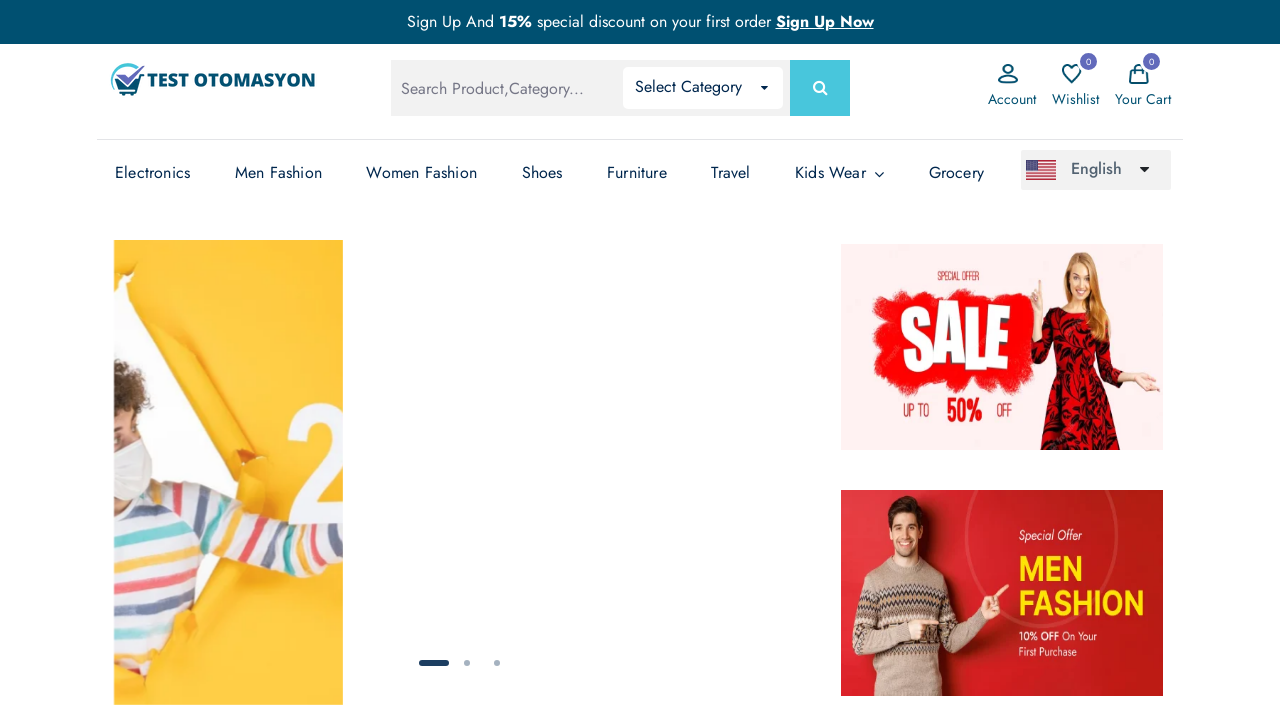

Clicked Men Fashion link on the page at (278, 173) on (//a[text()='Men Fashion'])[3]
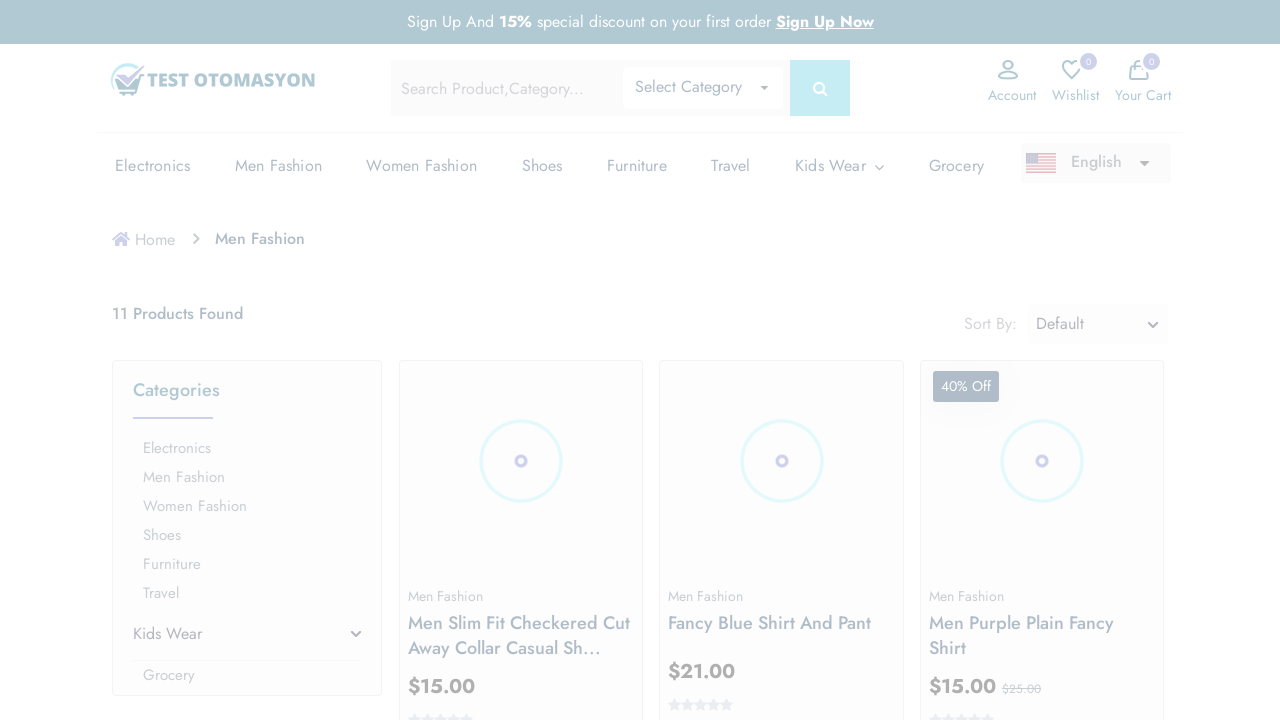

Verified Men Fashion page title contains 'Men Fashion'
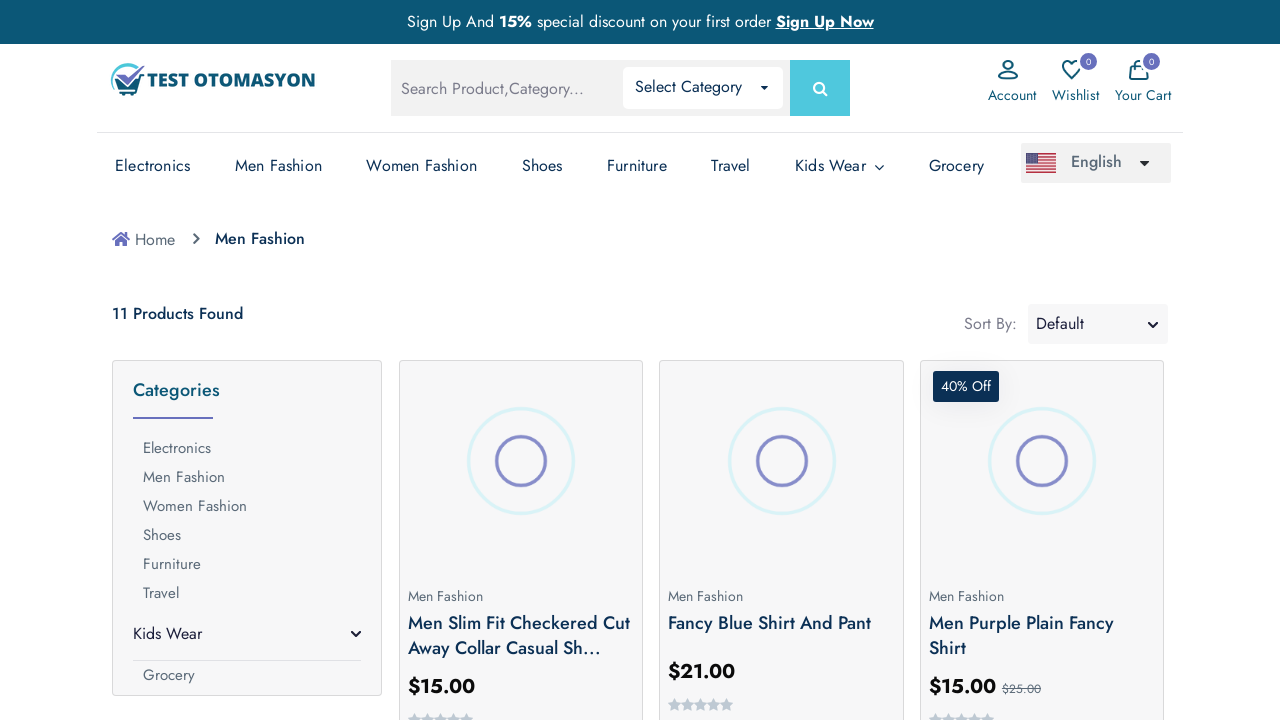

Brought main page to front
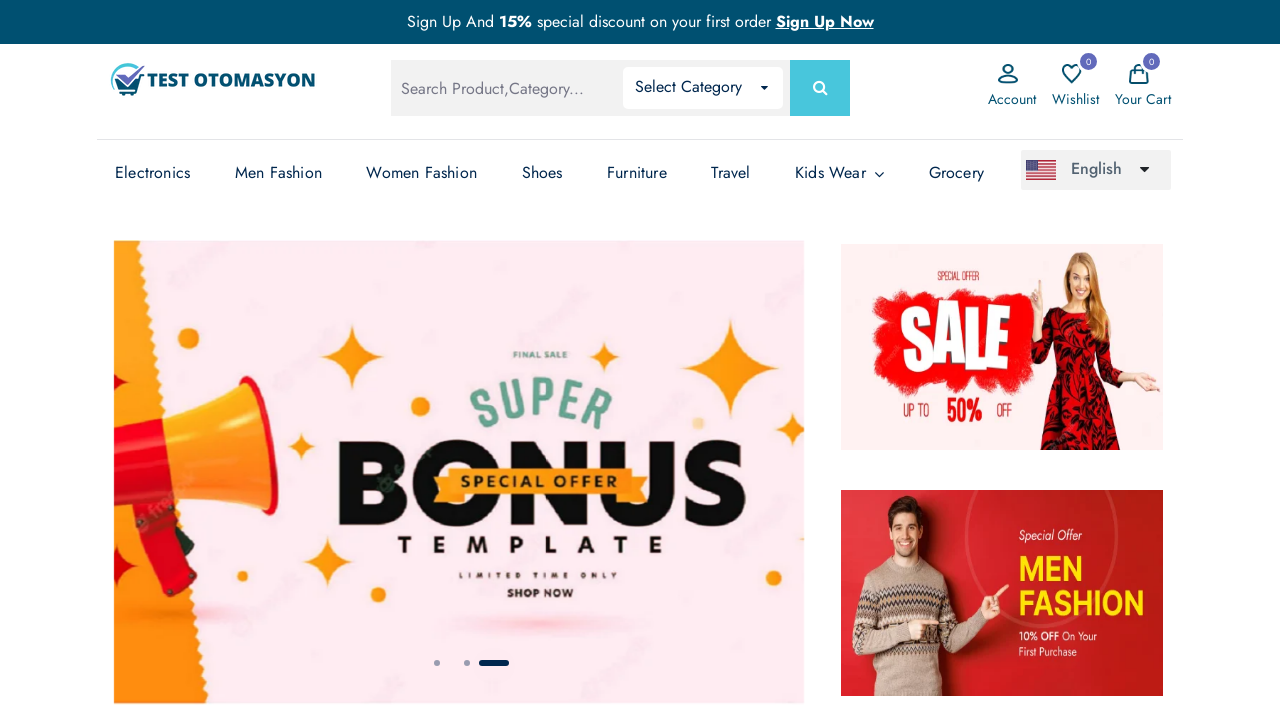

Verified main page is on homepage with correct title
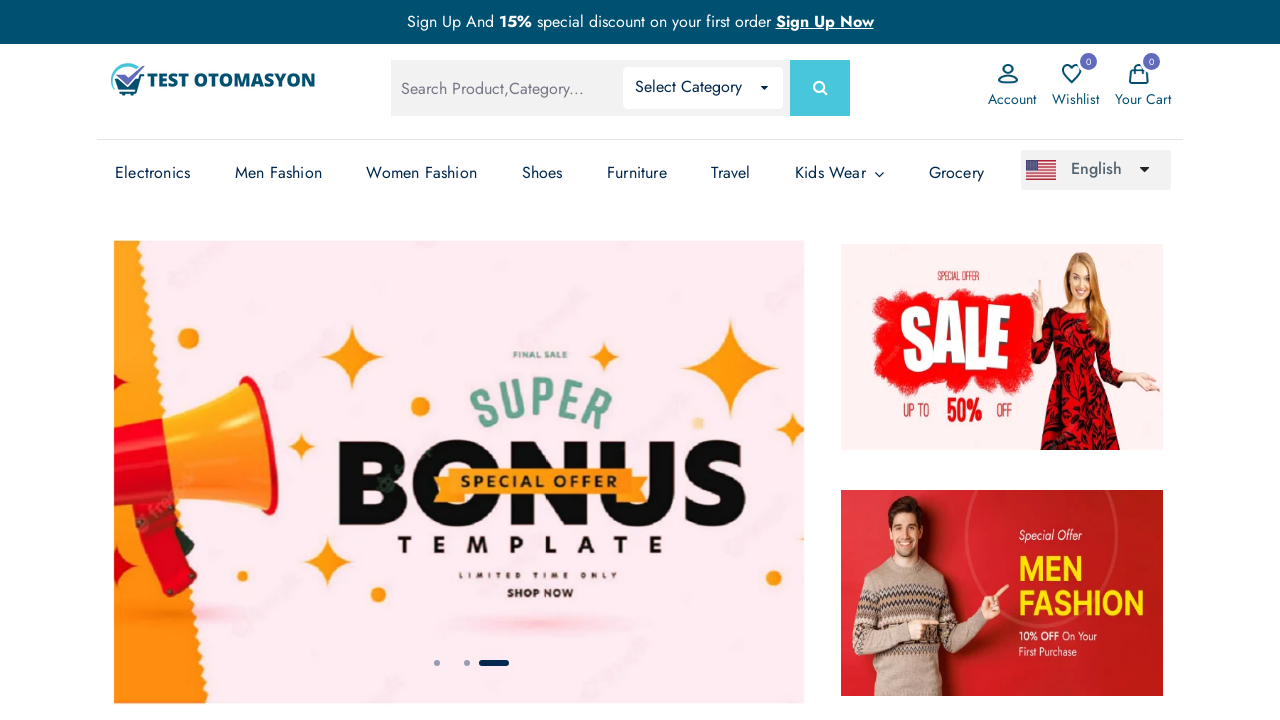

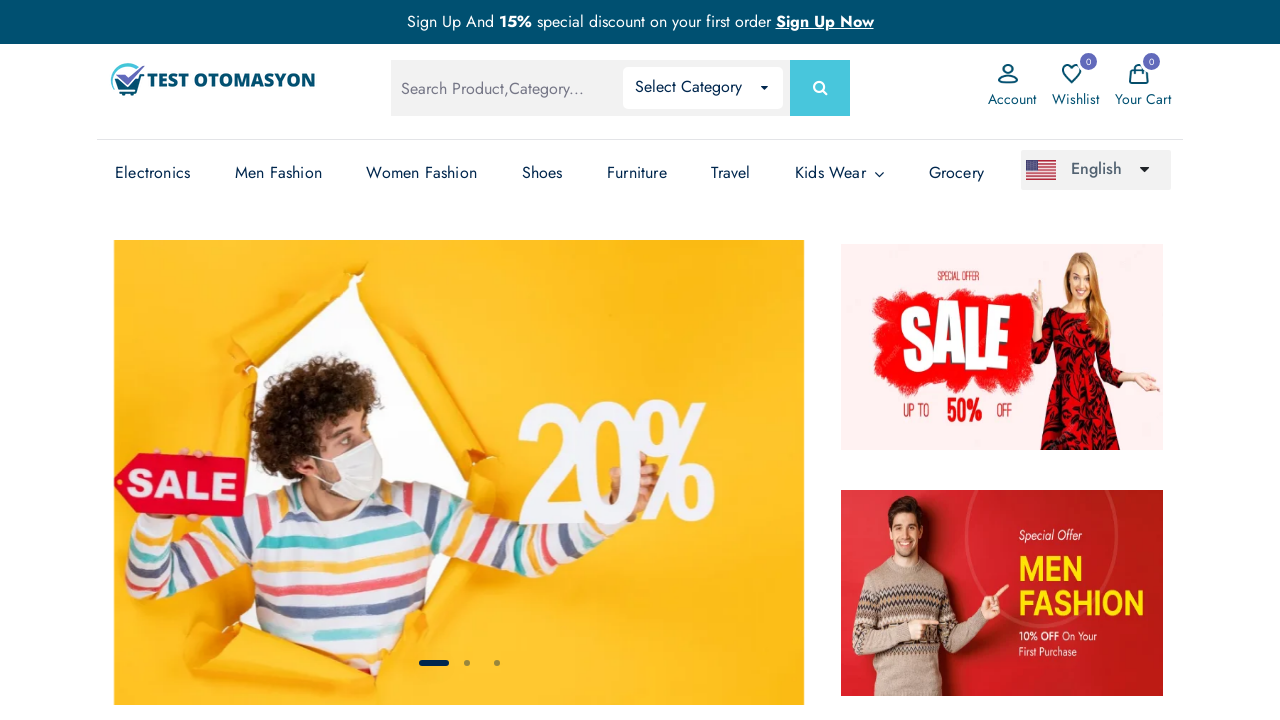